Tests that the currently applied filter is highlighted in the UI

Starting URL: https://demo.playwright.dev/todomvc

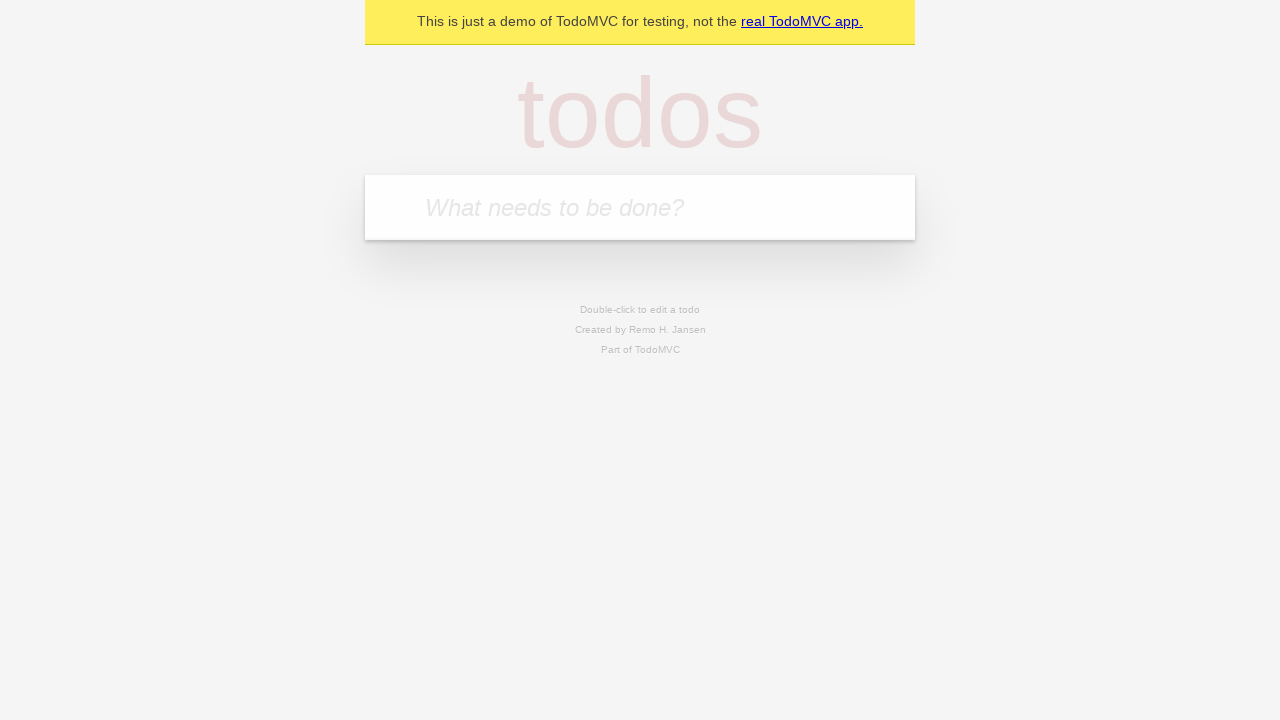

Filled todo input with 'draft Christmas Party plans' on internal:attr=[placeholder="What needs to be done?"i]
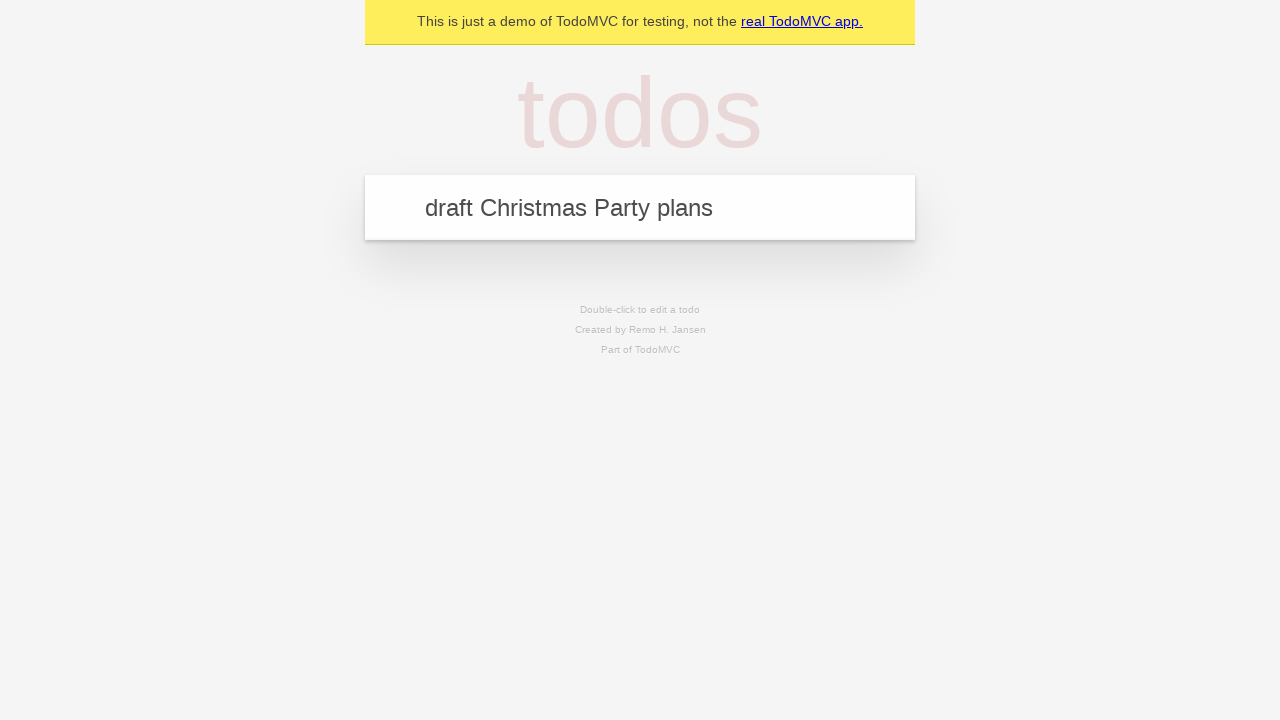

Pressed Enter to add todo 'draft Christmas Party plans' on internal:attr=[placeholder="What needs to be done?"i]
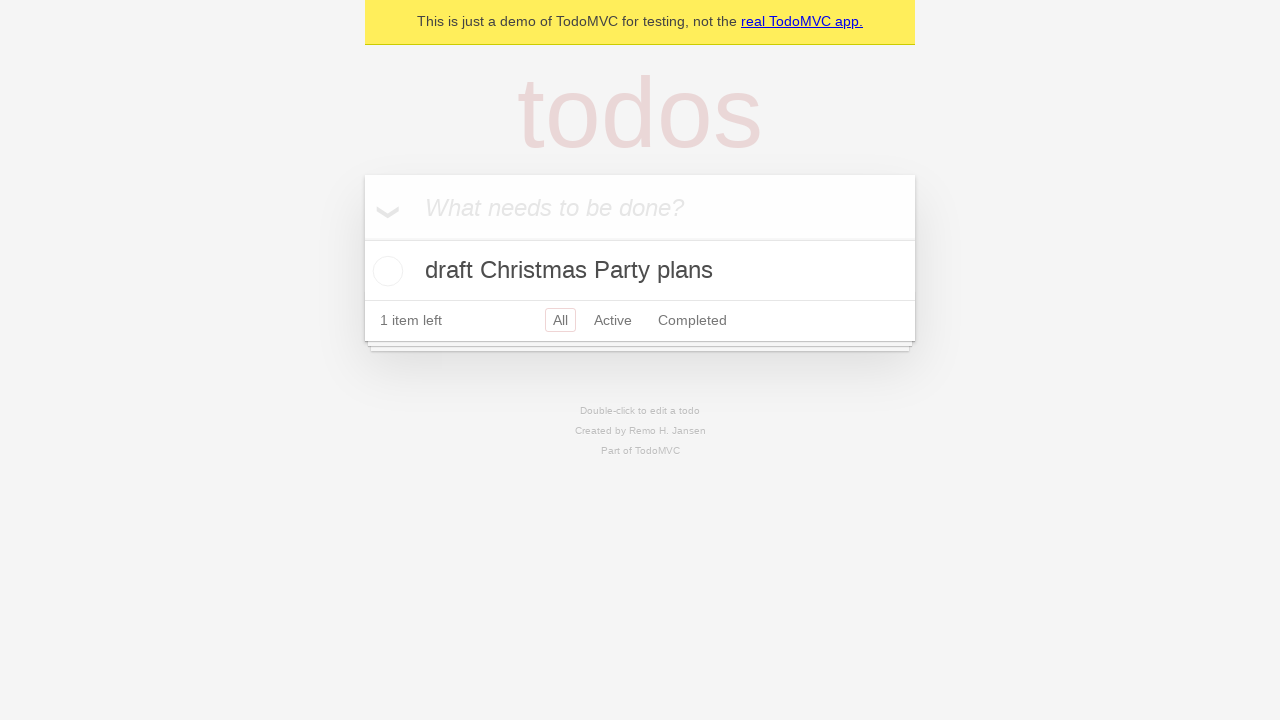

Filled todo input with 'tell HR about the party' on internal:attr=[placeholder="What needs to be done?"i]
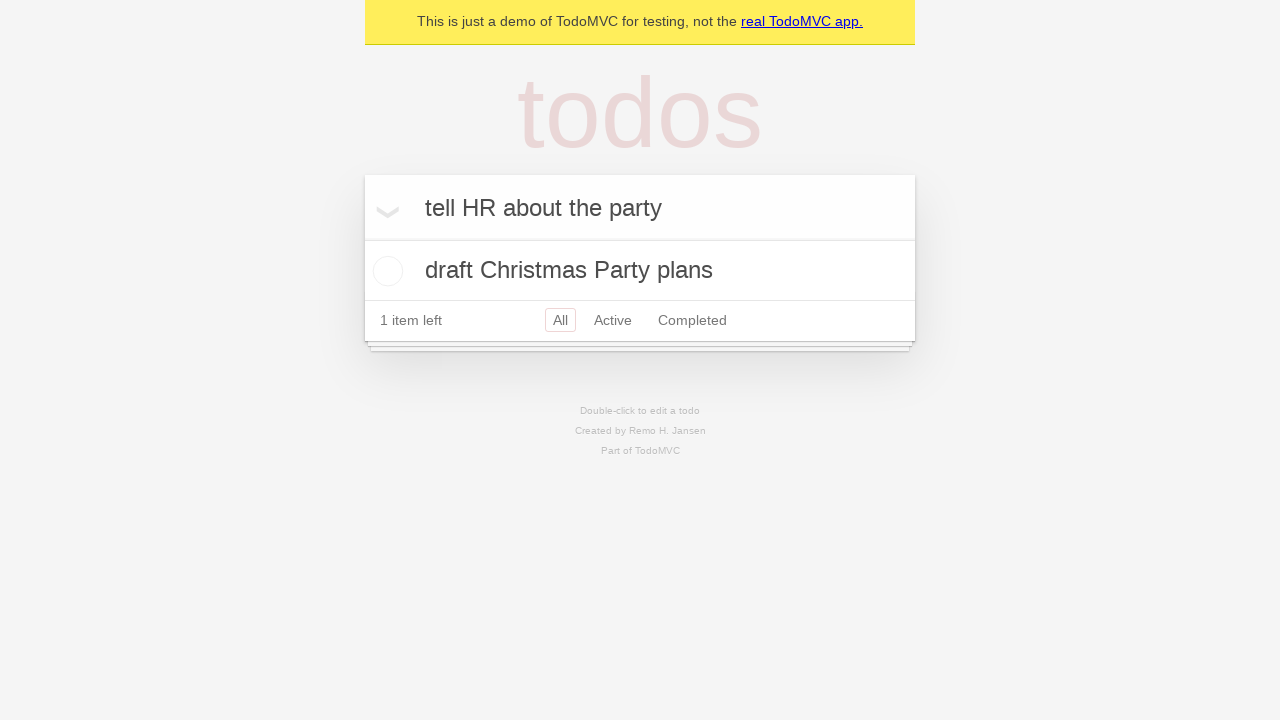

Pressed Enter to add todo 'tell HR about the party' on internal:attr=[placeholder="What needs to be done?"i]
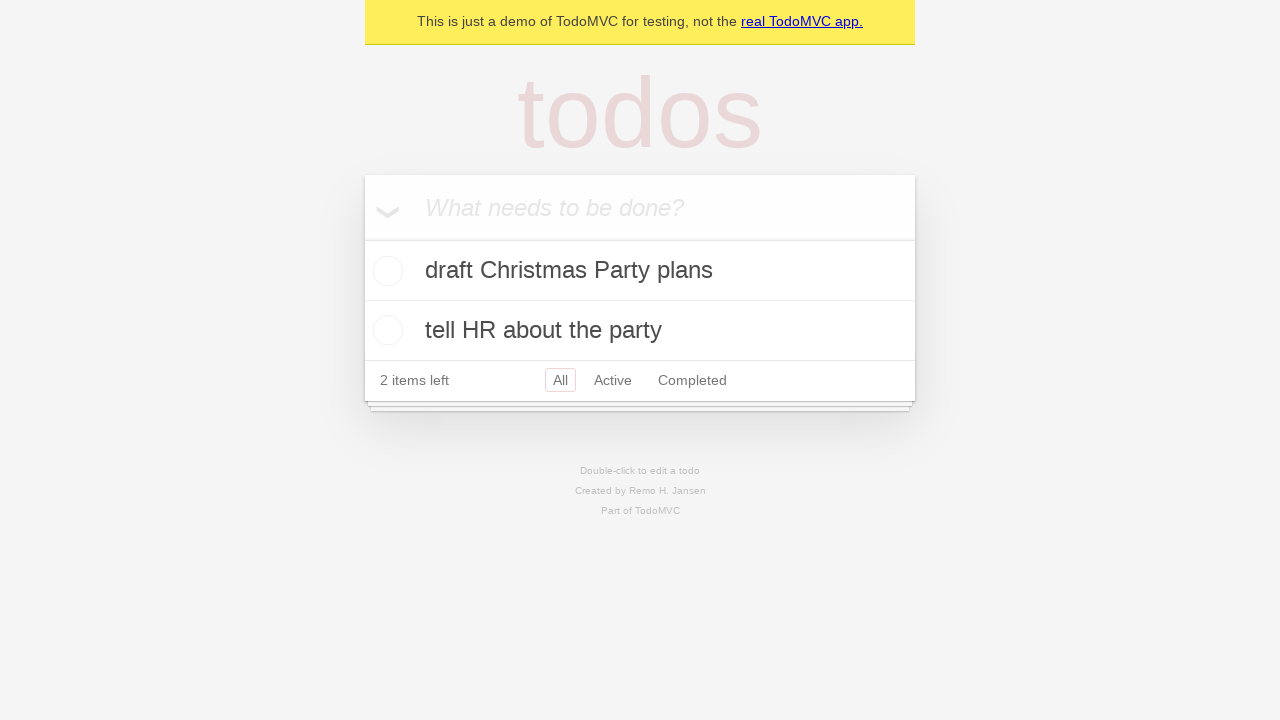

Filled todo input with 'send party budget over to Finance' on internal:attr=[placeholder="What needs to be done?"i]
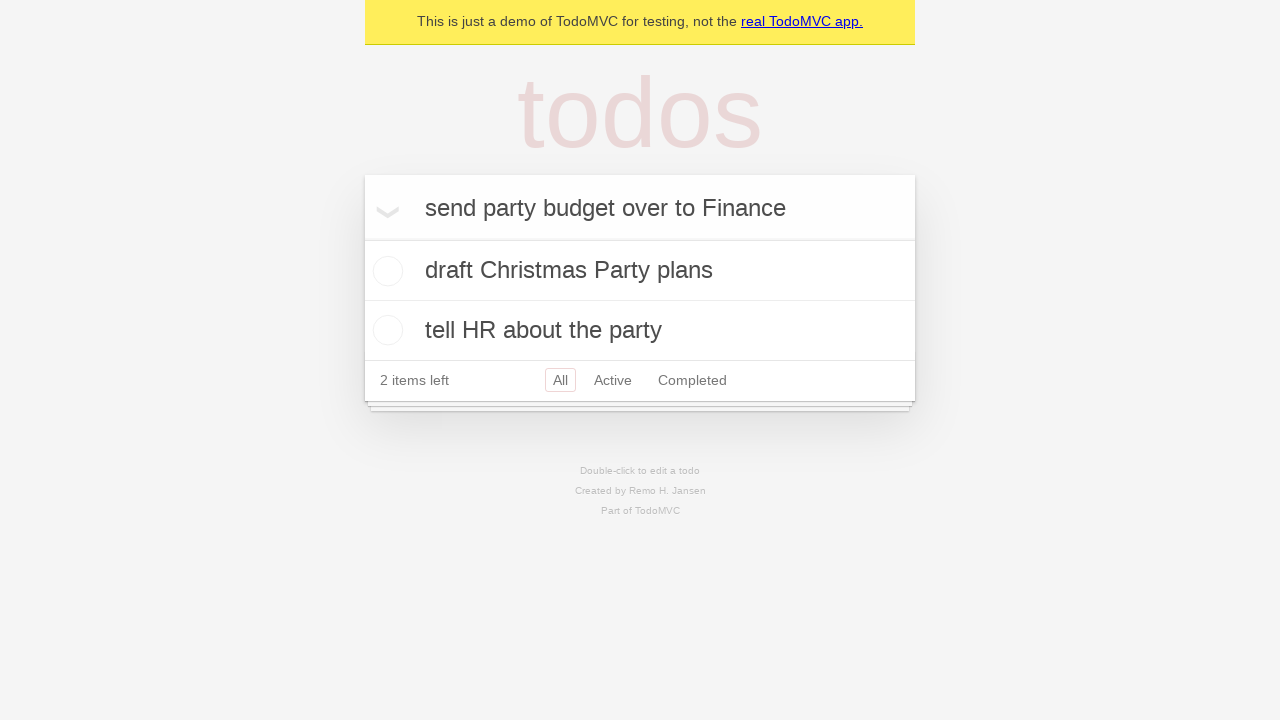

Pressed Enter to add todo 'send party budget over to Finance' on internal:attr=[placeholder="What needs to be done?"i]
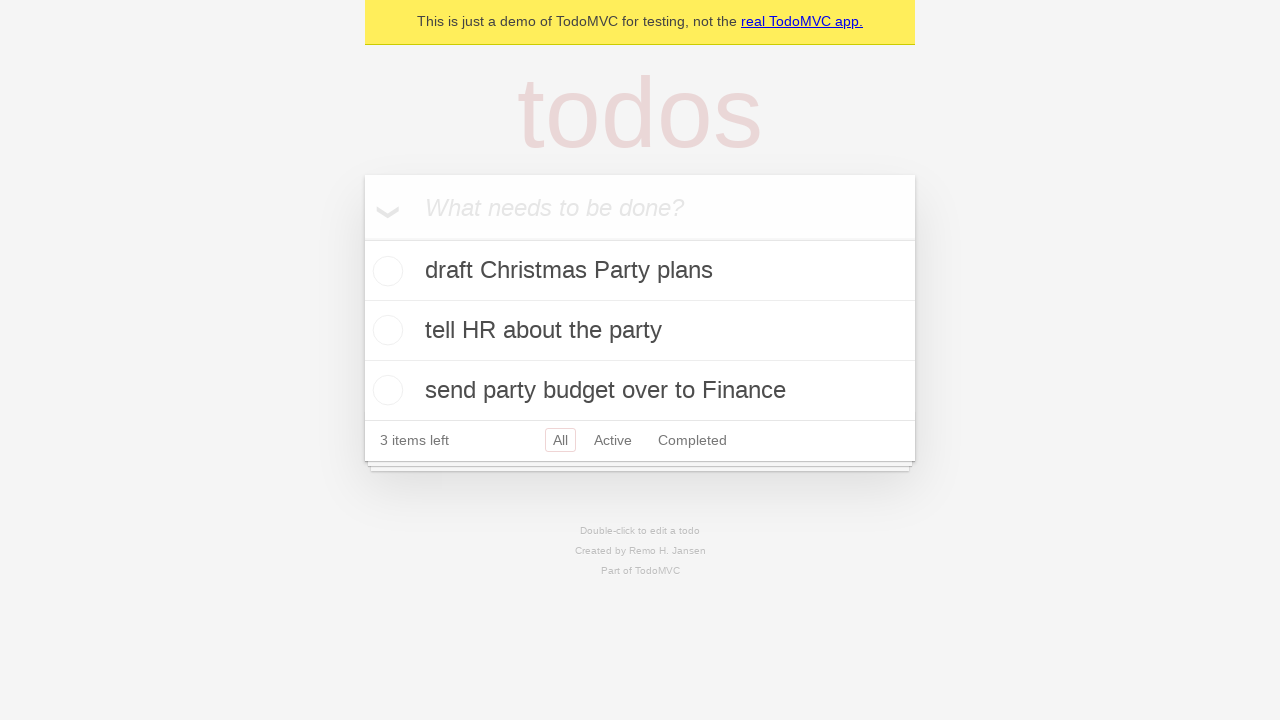

Filled todo input with 'get the party accepted by Management' on internal:attr=[placeholder="What needs to be done?"i]
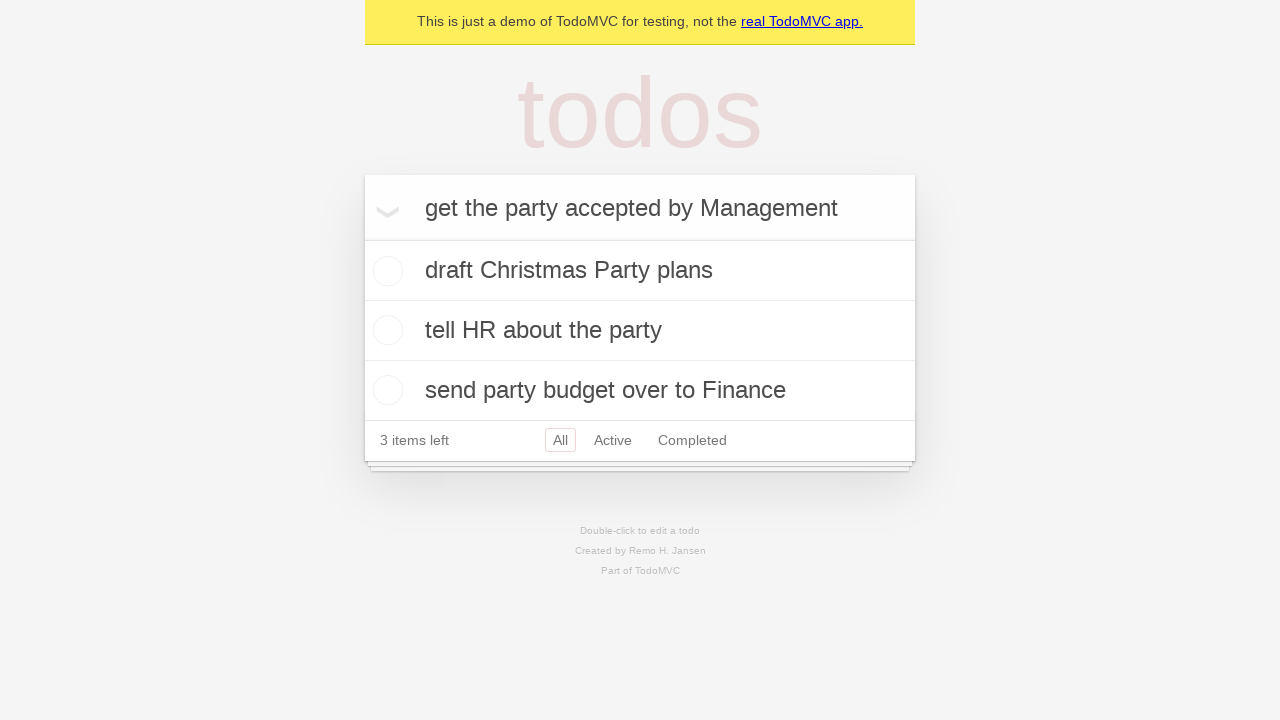

Pressed Enter to add todo 'get the party accepted by Management' on internal:attr=[placeholder="What needs to be done?"i]
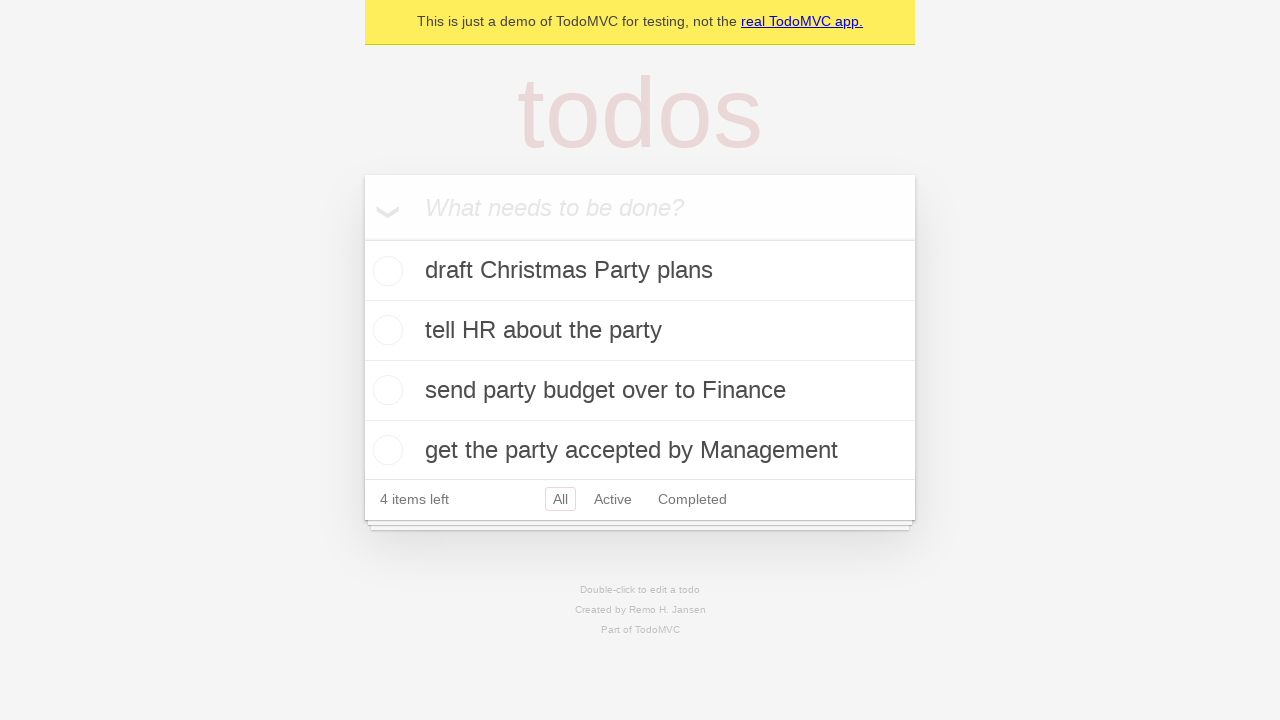

Clicked Active filter link at (613, 499) on internal:role=link[name="Active"i]
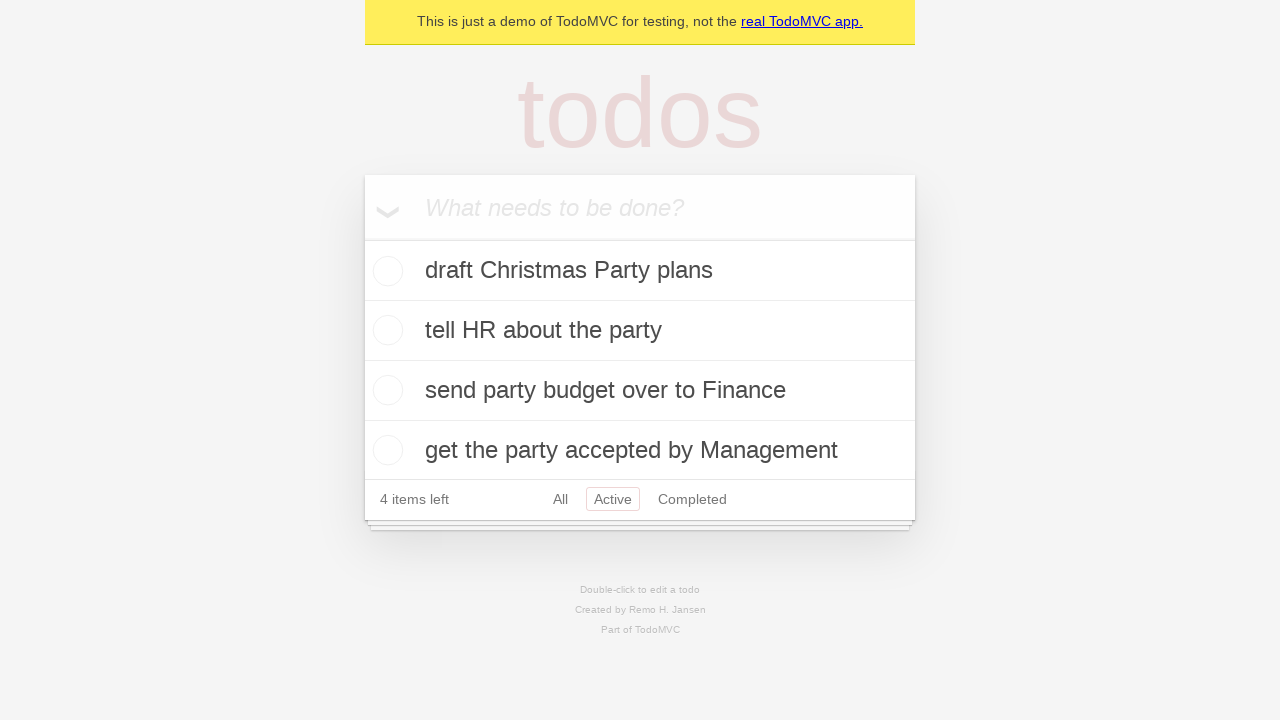

Clicked Completed filter link at (692, 499) on internal:role=link[name="Completed"i]
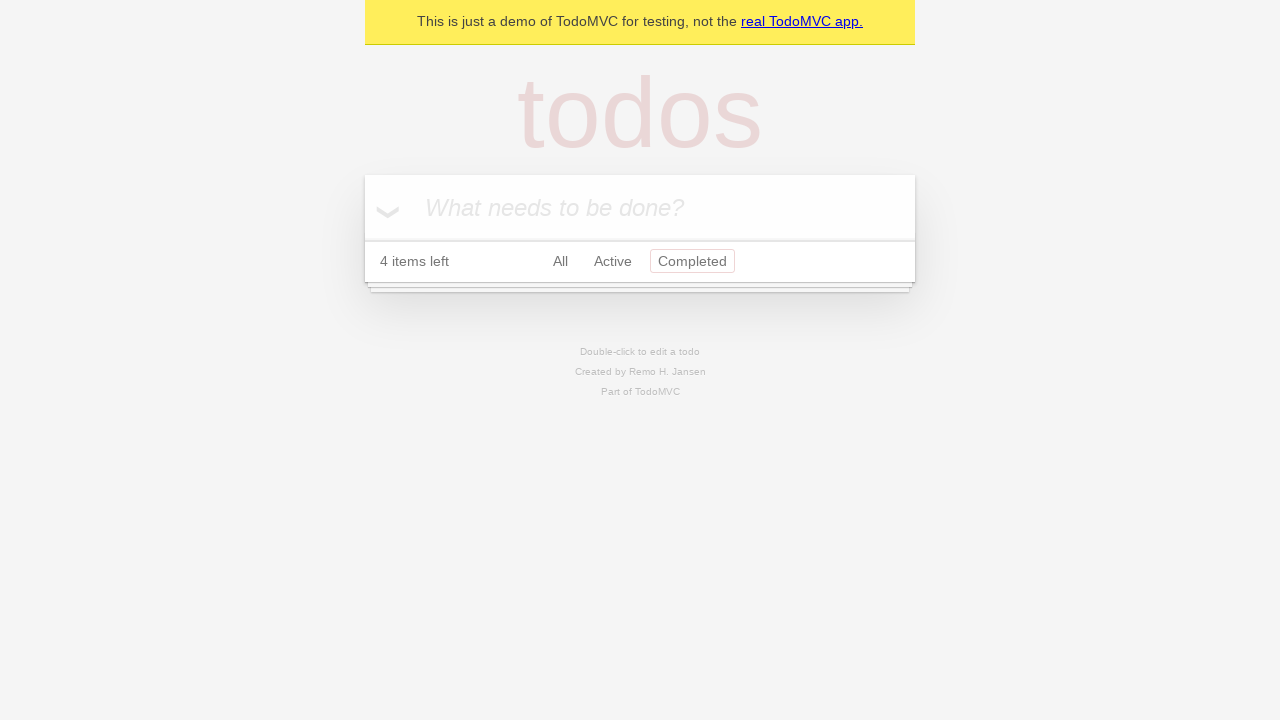

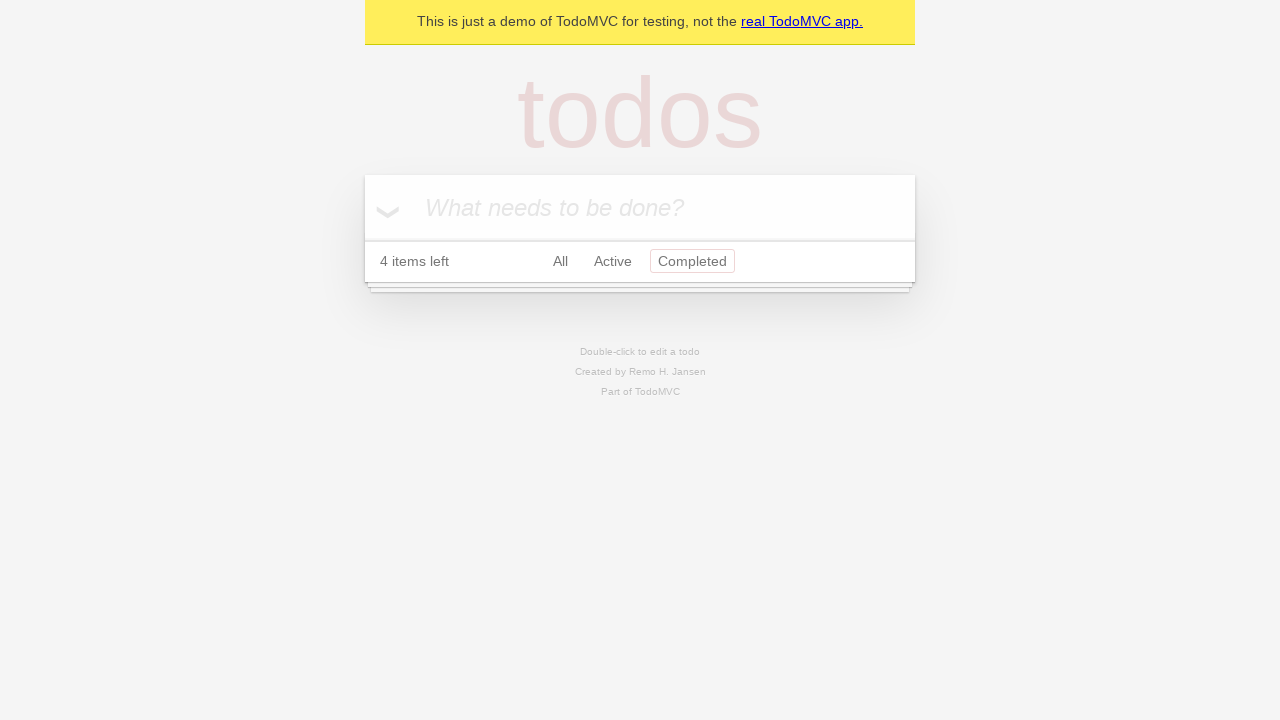